Tests signup with both username and password fields empty, verifying the validation alert

Starting URL: https://www.demoblaze.com/

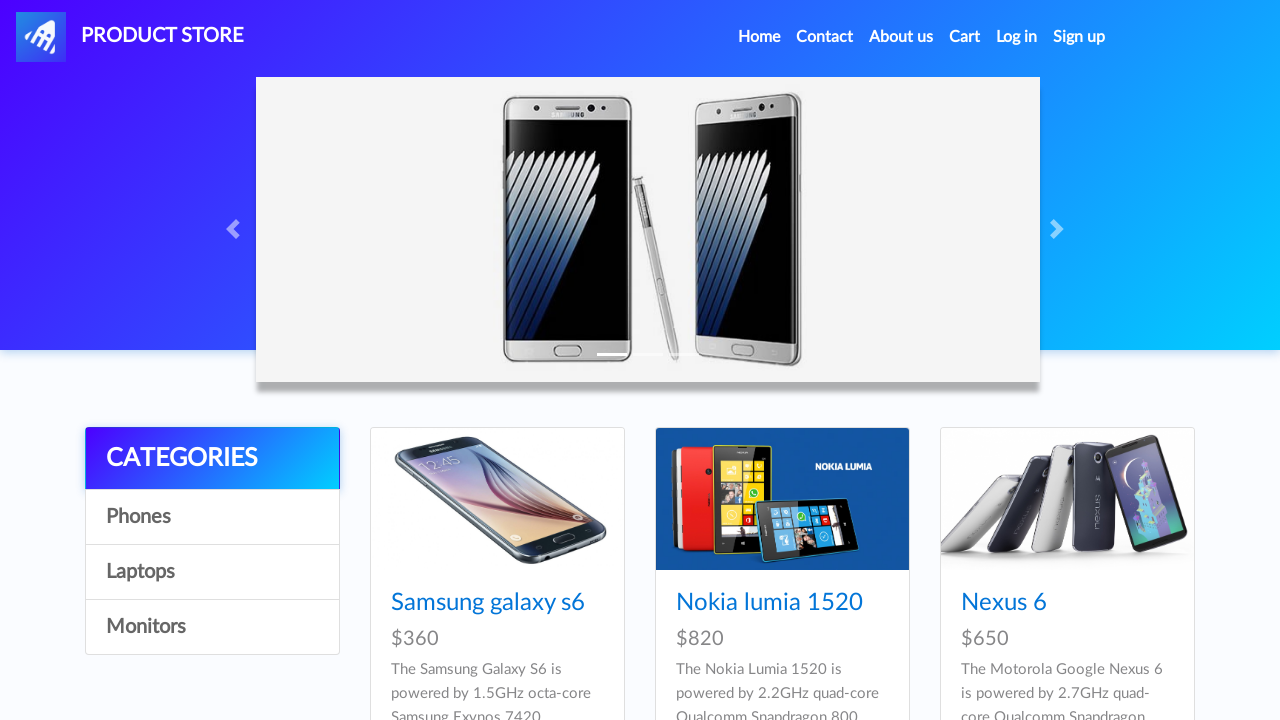

Clicked Sign up button at (1079, 37) on #signin2
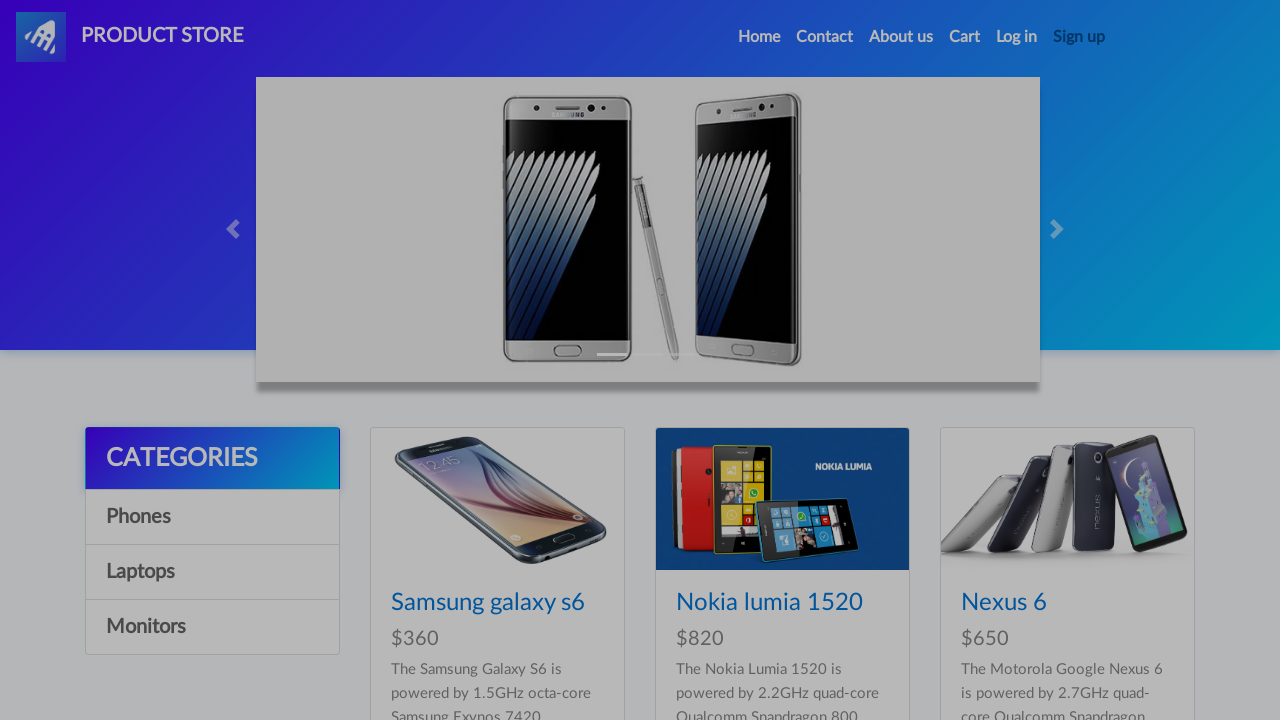

Signup modal appeared with username field visible
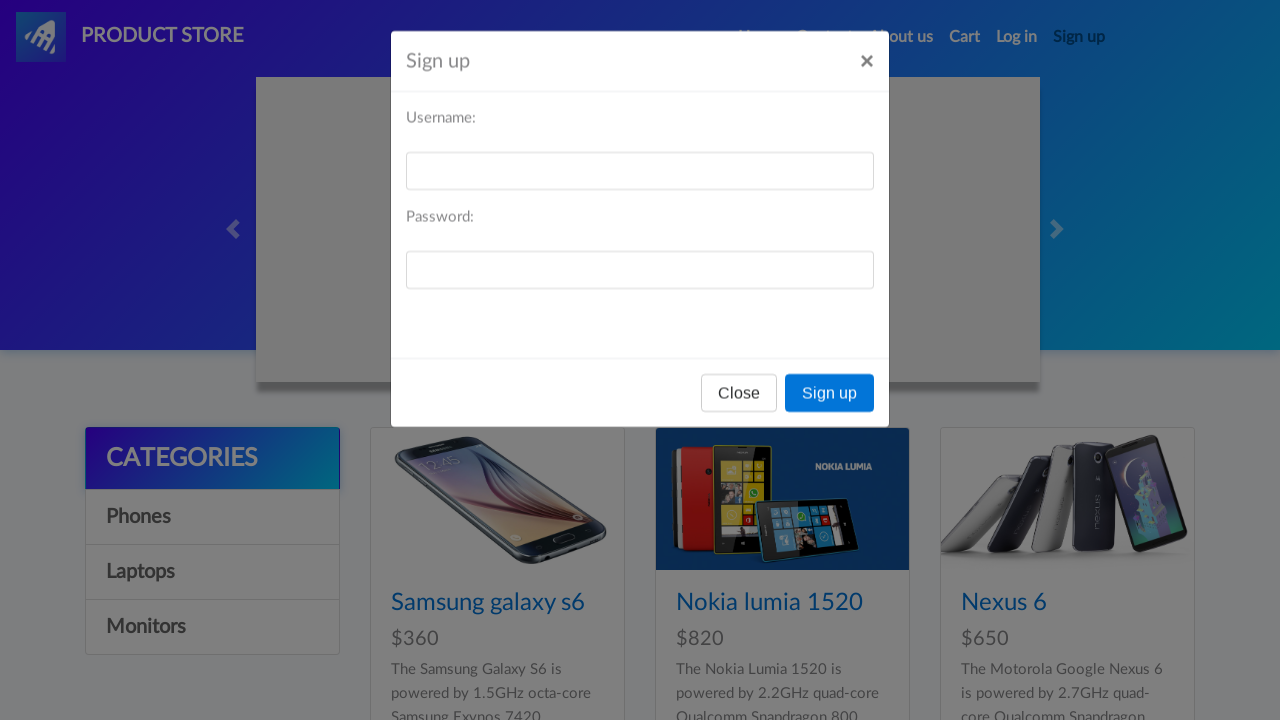

Clicked Sign up button with empty username and password fields at (830, 393) on xpath=//*[@id='signInModal']/div/div/div[3]/button[2]
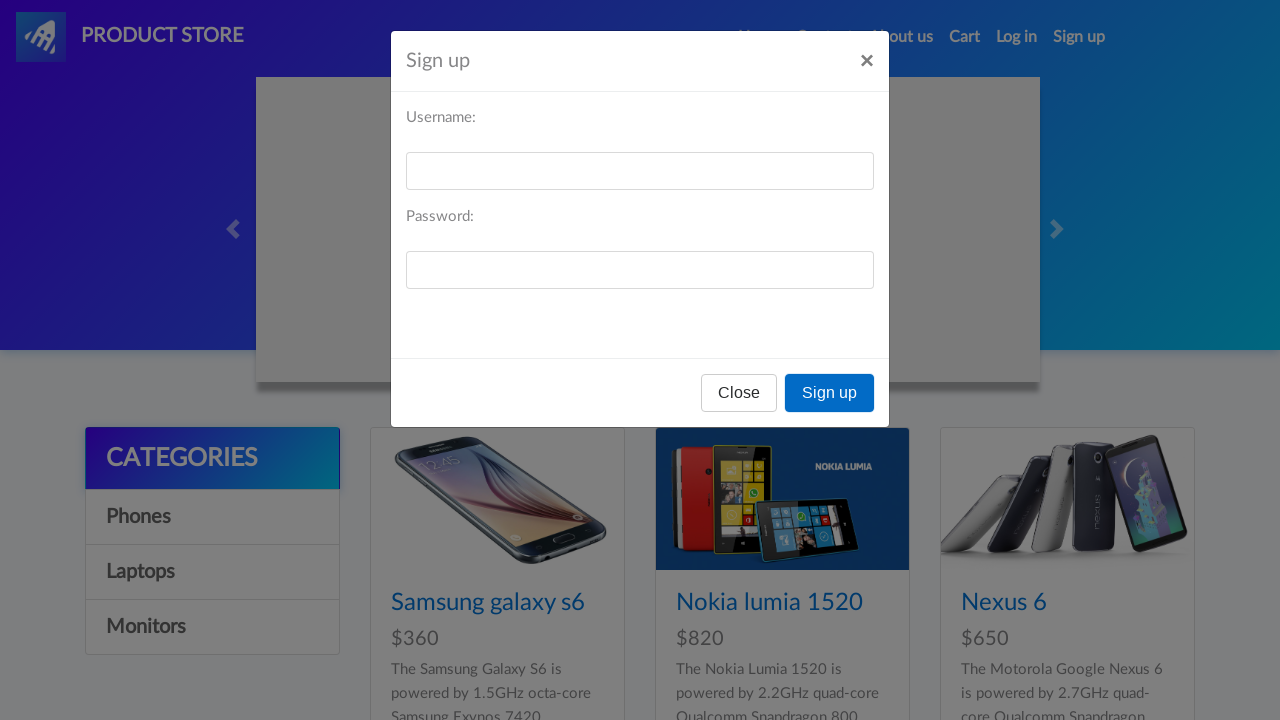

Validation alert appeared and was accepted
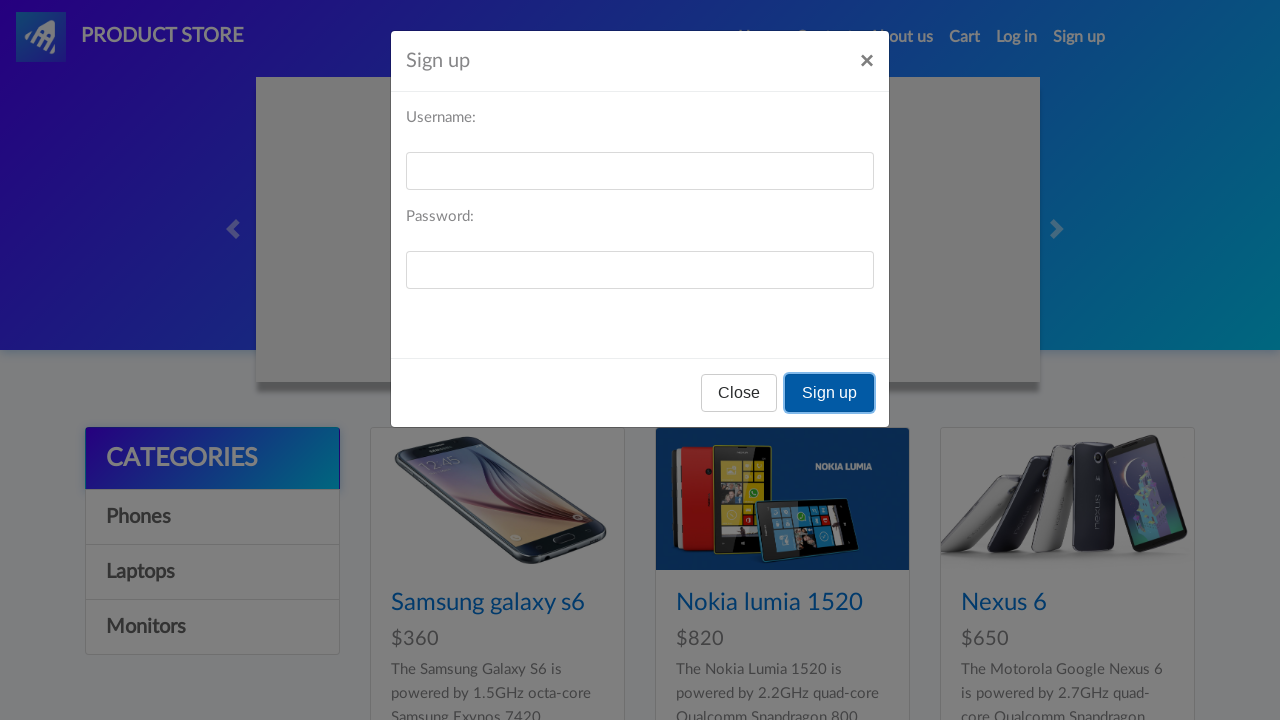

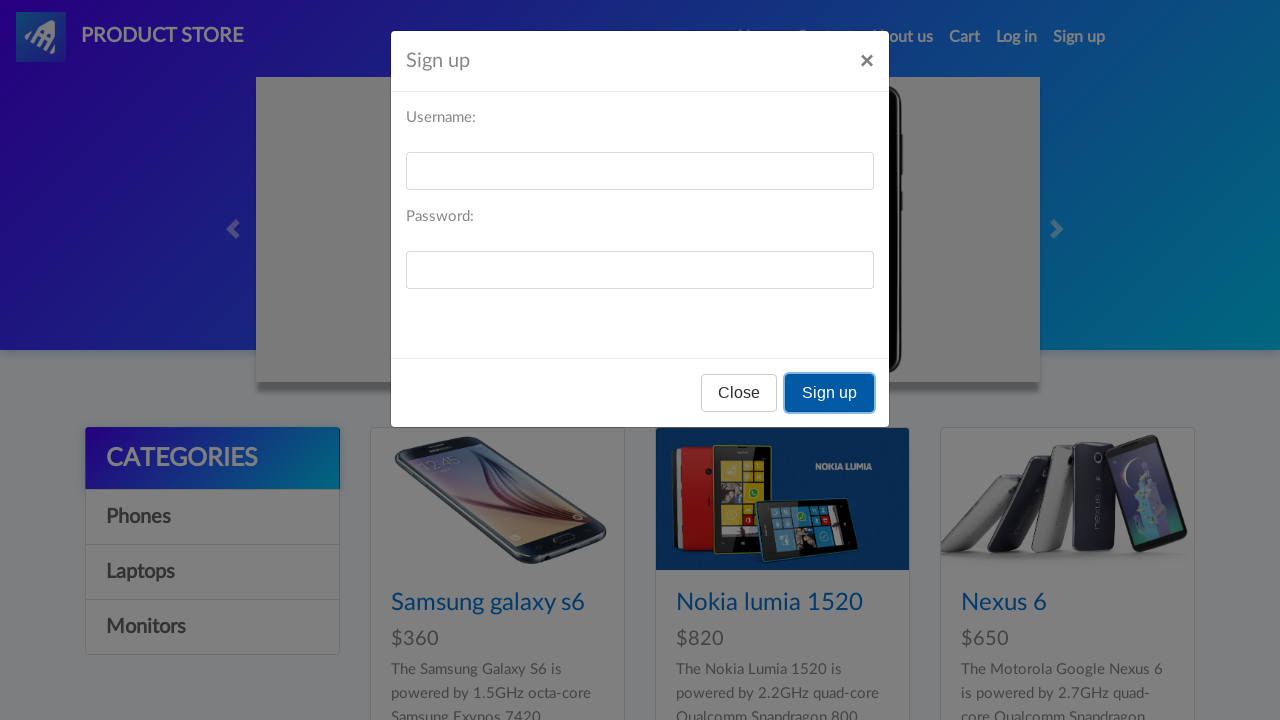